Tests checkbox functionality by navigating to checkboxes page and selecting both checkboxes

Starting URL: https://the-internet.herokuapp.com/

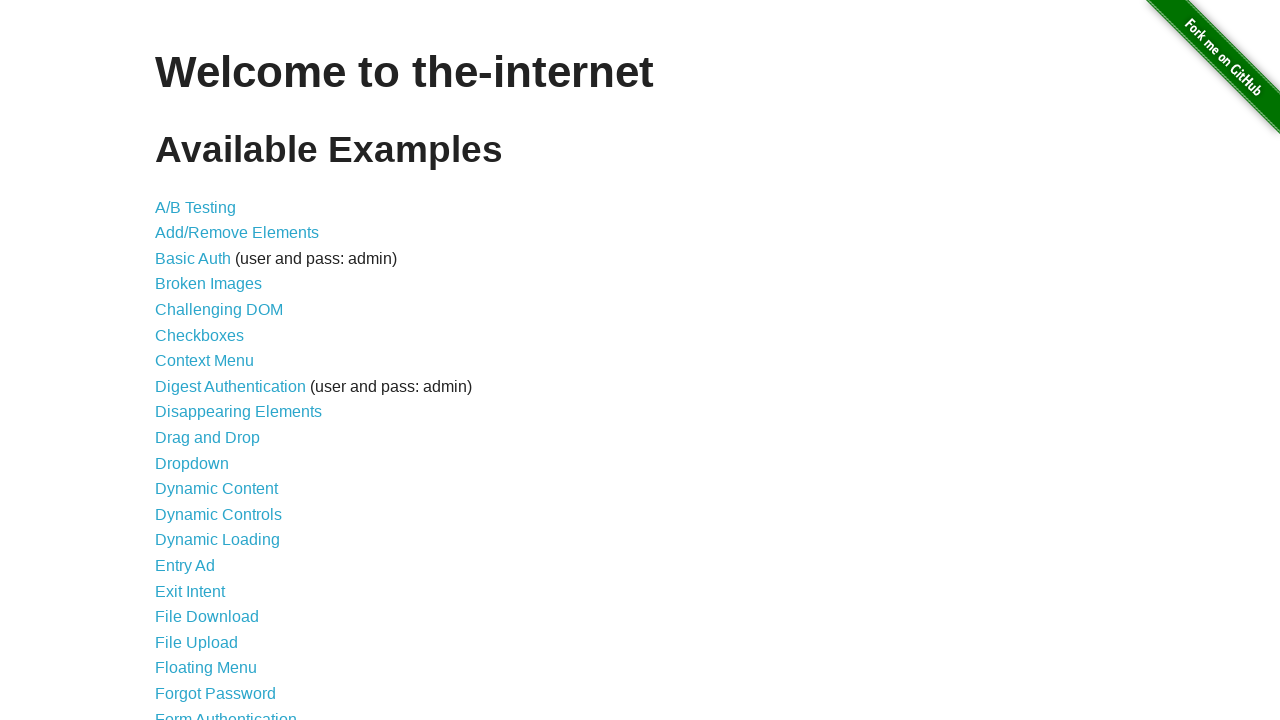

Clicked on Checkboxes link to navigate to checkboxes page at (200, 335) on a[href='/checkboxes']
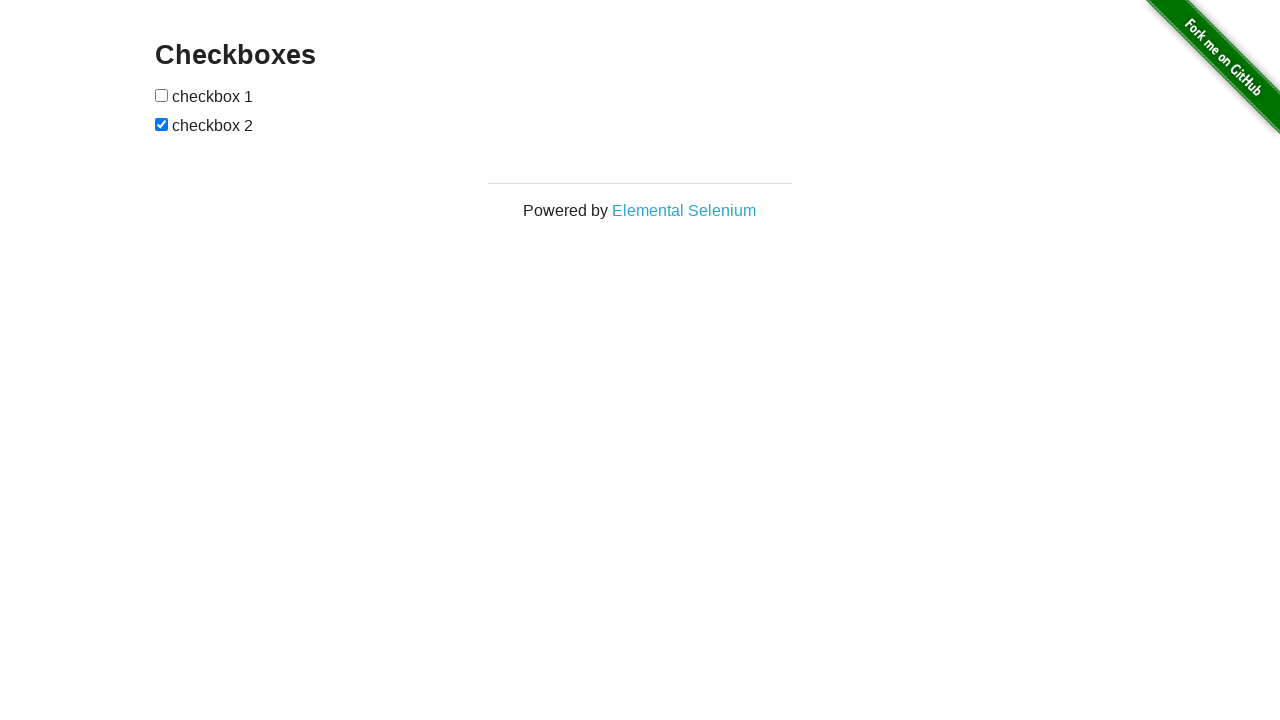

Located first checkbox element
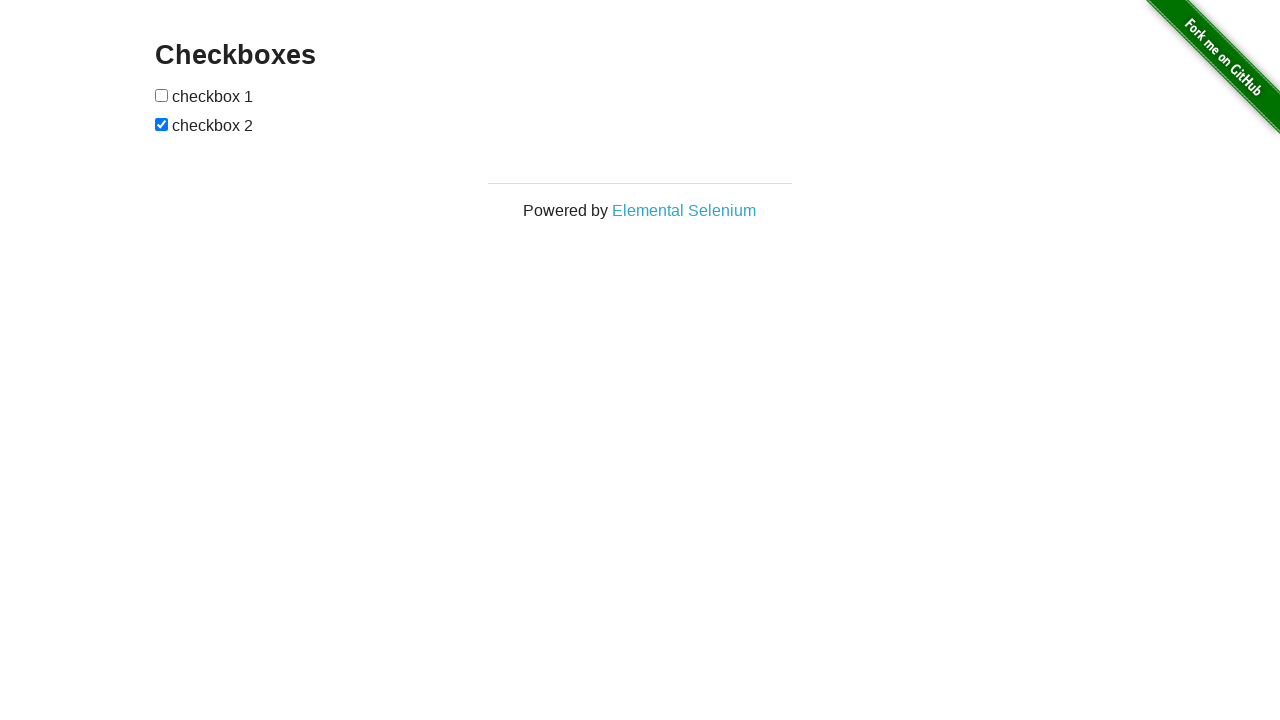

Located second checkbox element
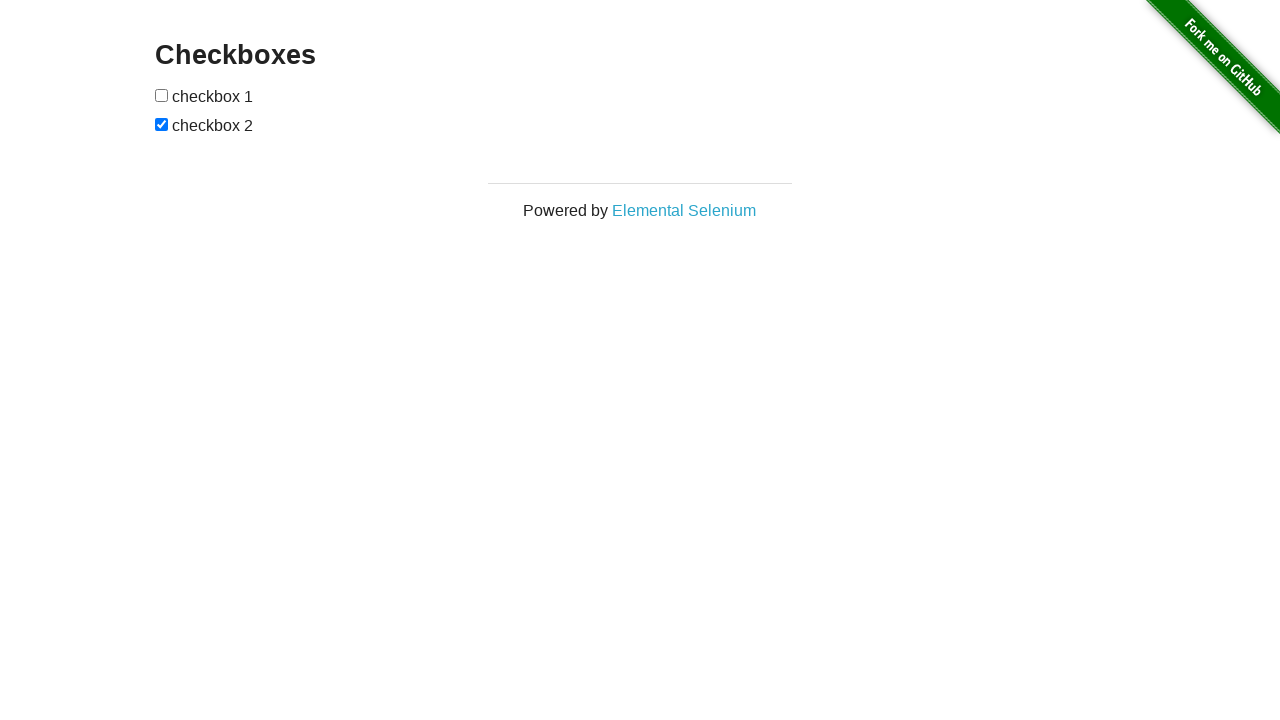

Clicked first checkbox to check it at (162, 95) on #checkboxes input >> nth=0
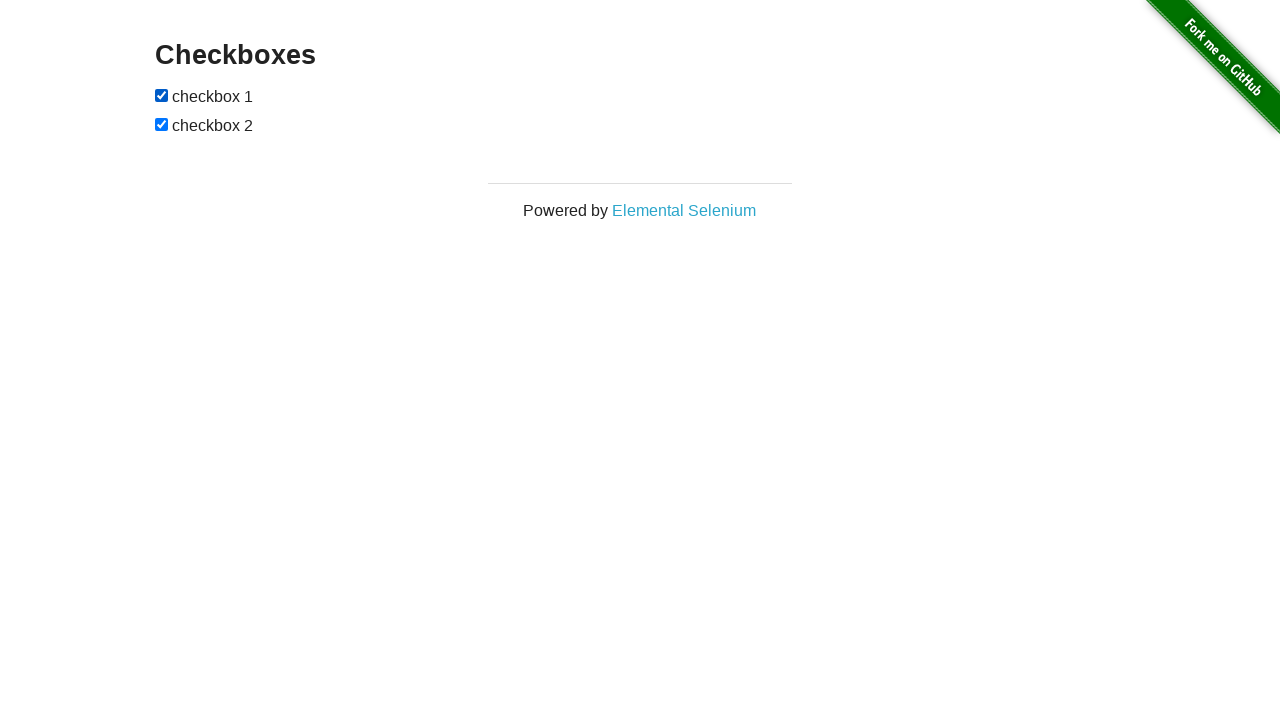

Second checkbox was already checked
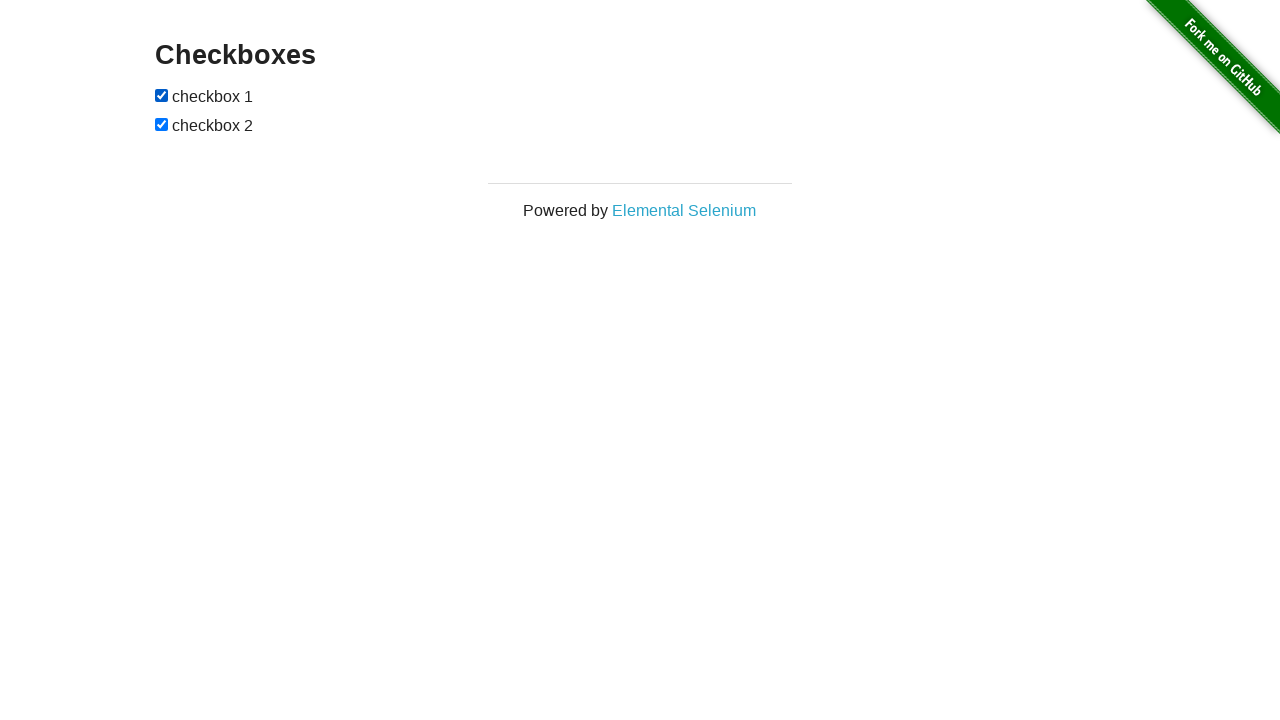

Verified first checkbox is checked
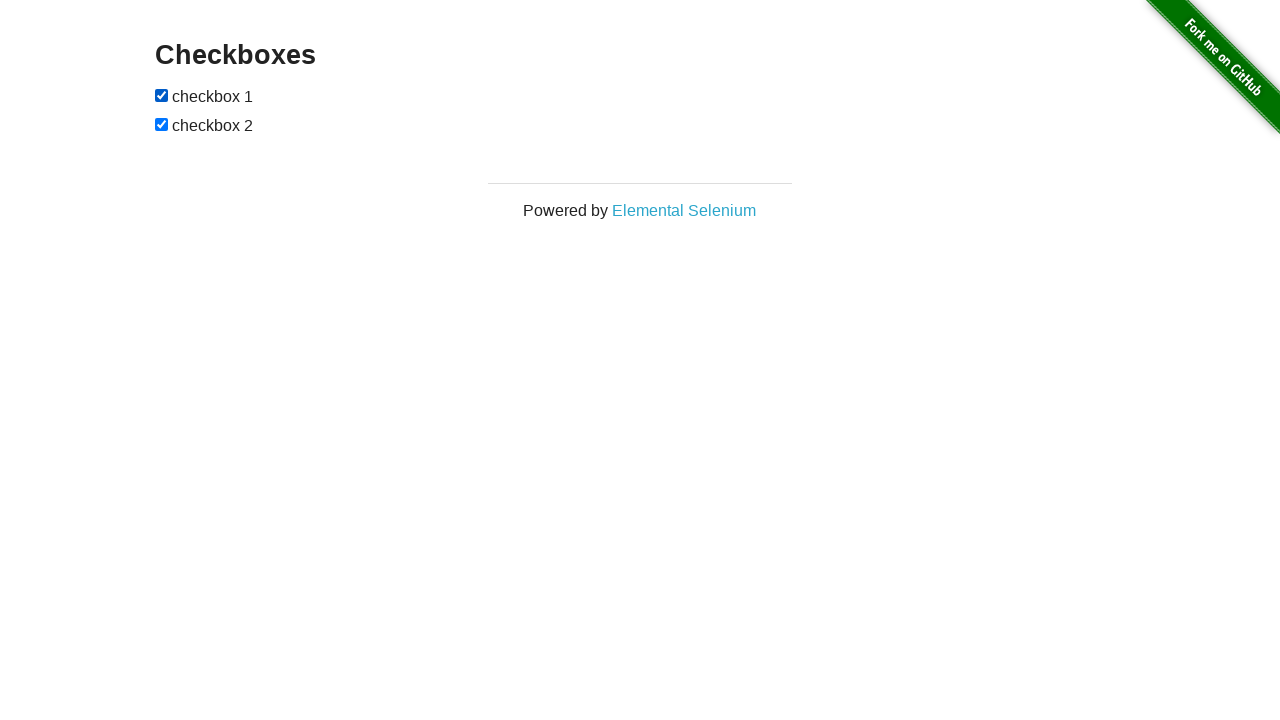

Verified second checkbox is checked
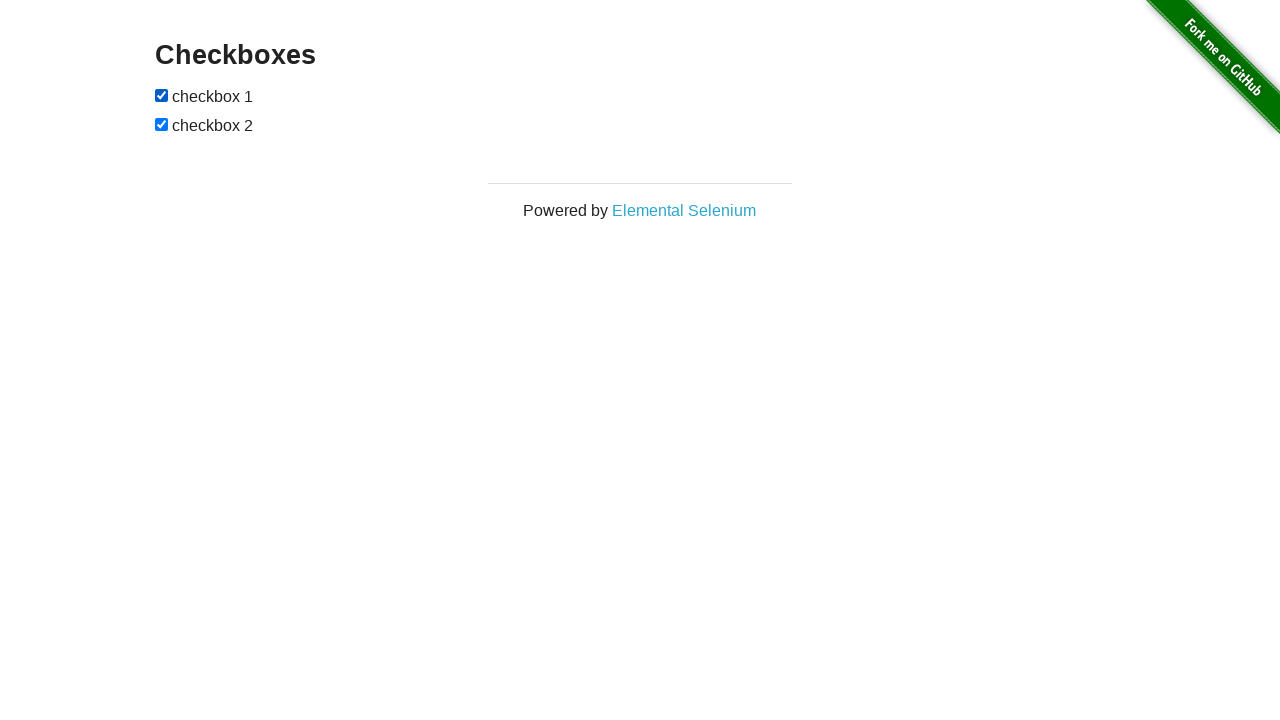

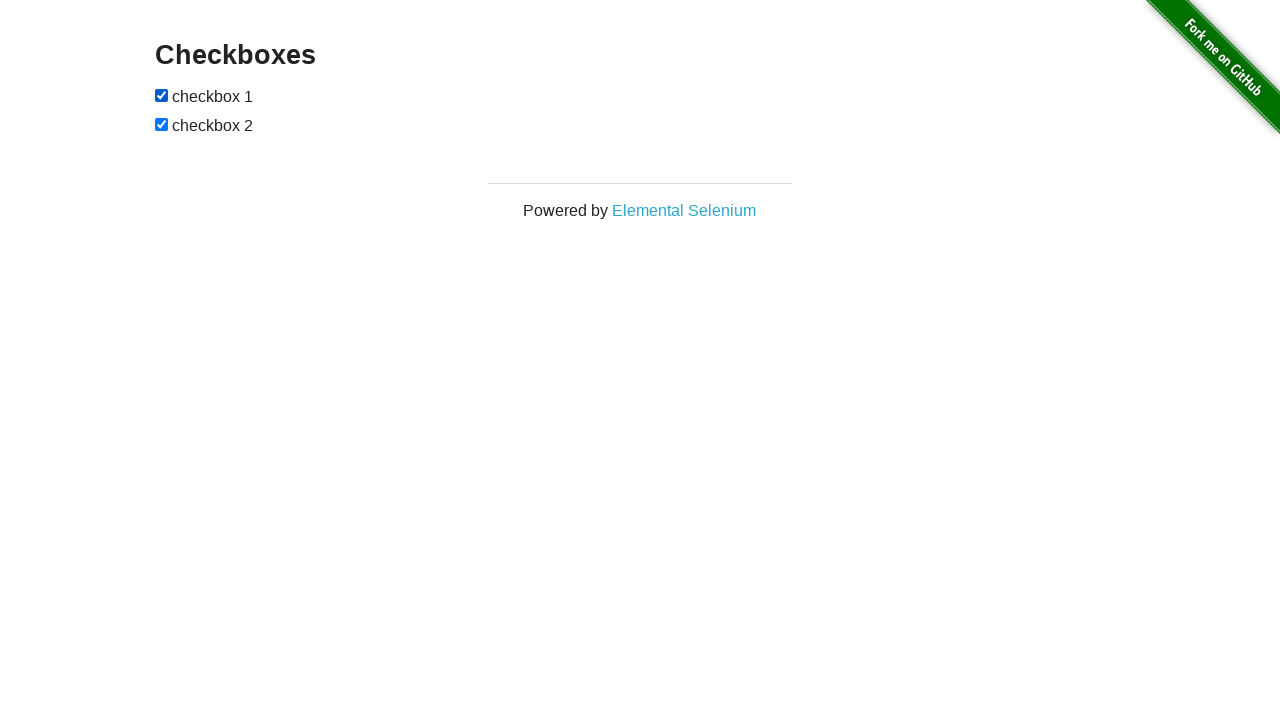